Tests iframe handling by switching to the first iframe on the page, interacting with content inside it, then switching back to the main content and clicking on a navigation link.

Starting URL: https://www.rediff.com/

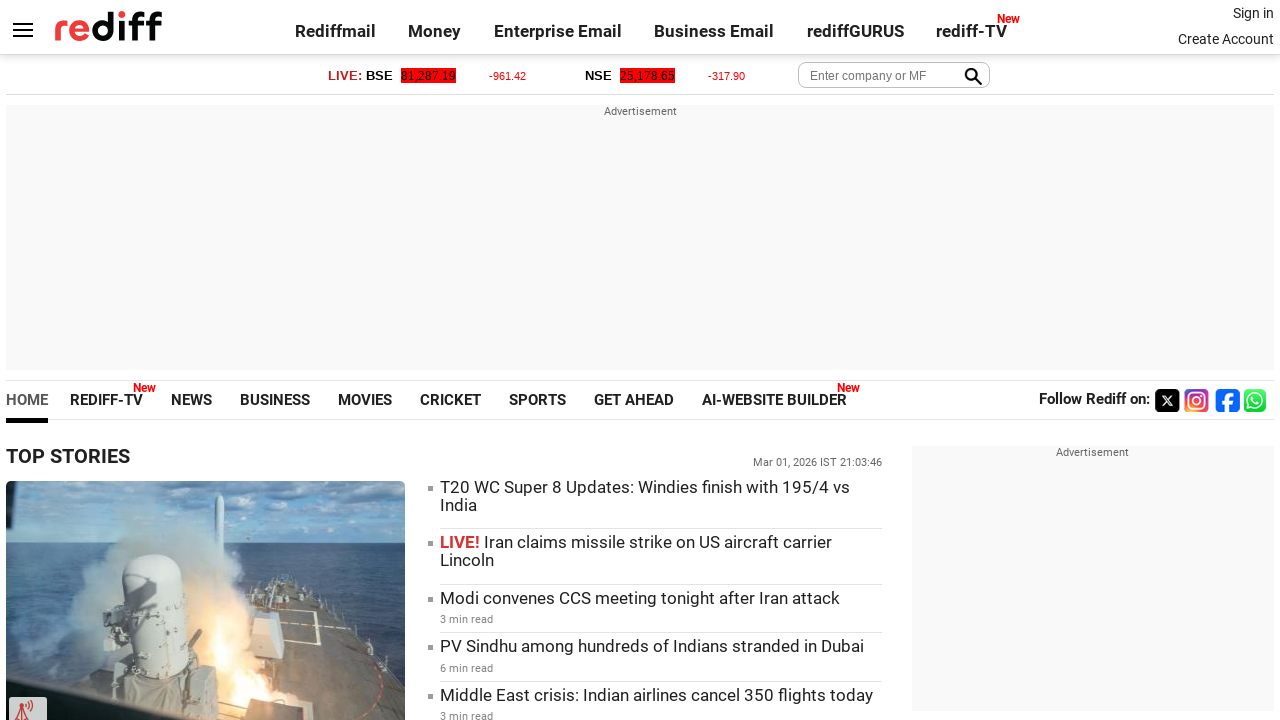

Located the first iframe on the page
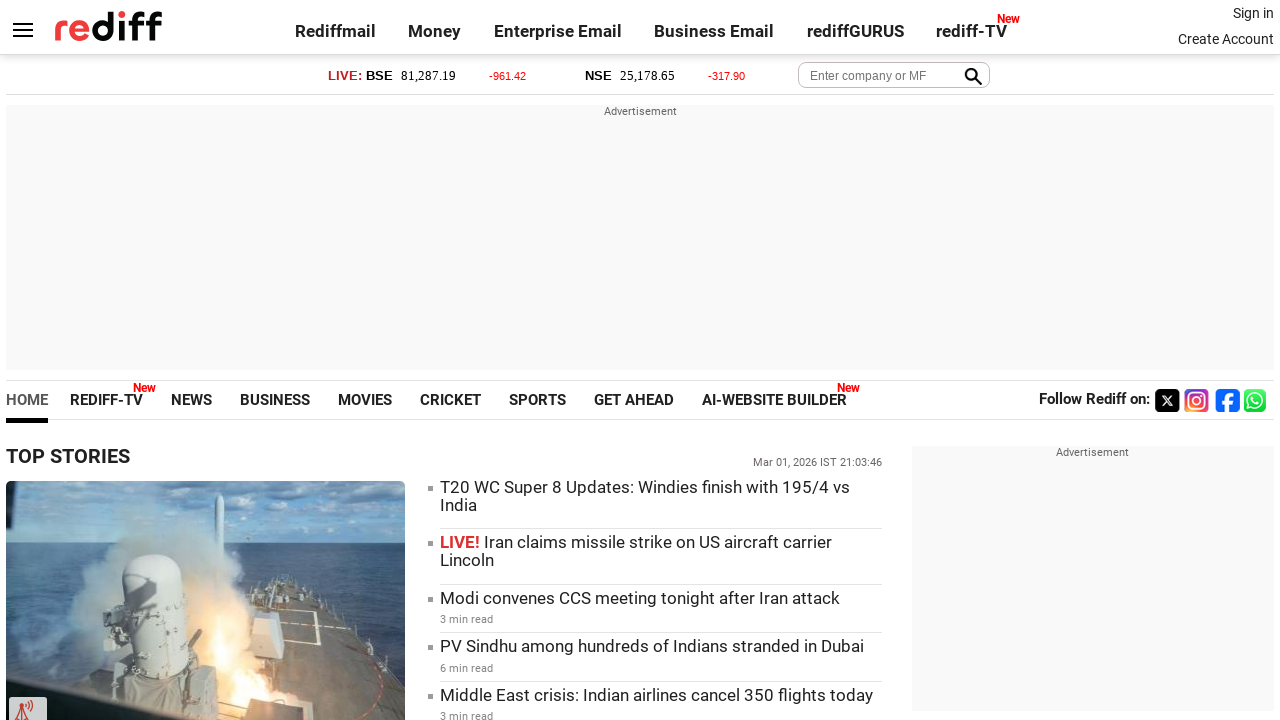

Waited for NSE index element to be visible inside the iframe
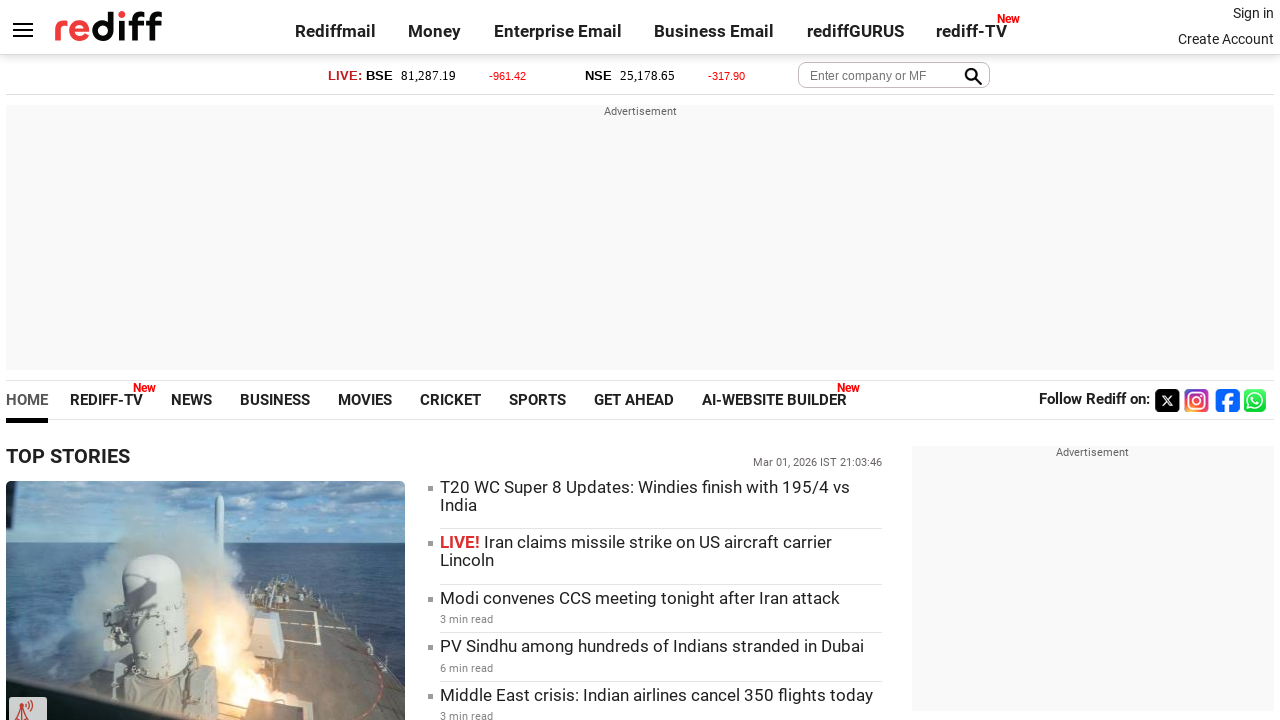

Clicked on the SPORTS navigation link in main content at (538, 400) on text=SPORTS
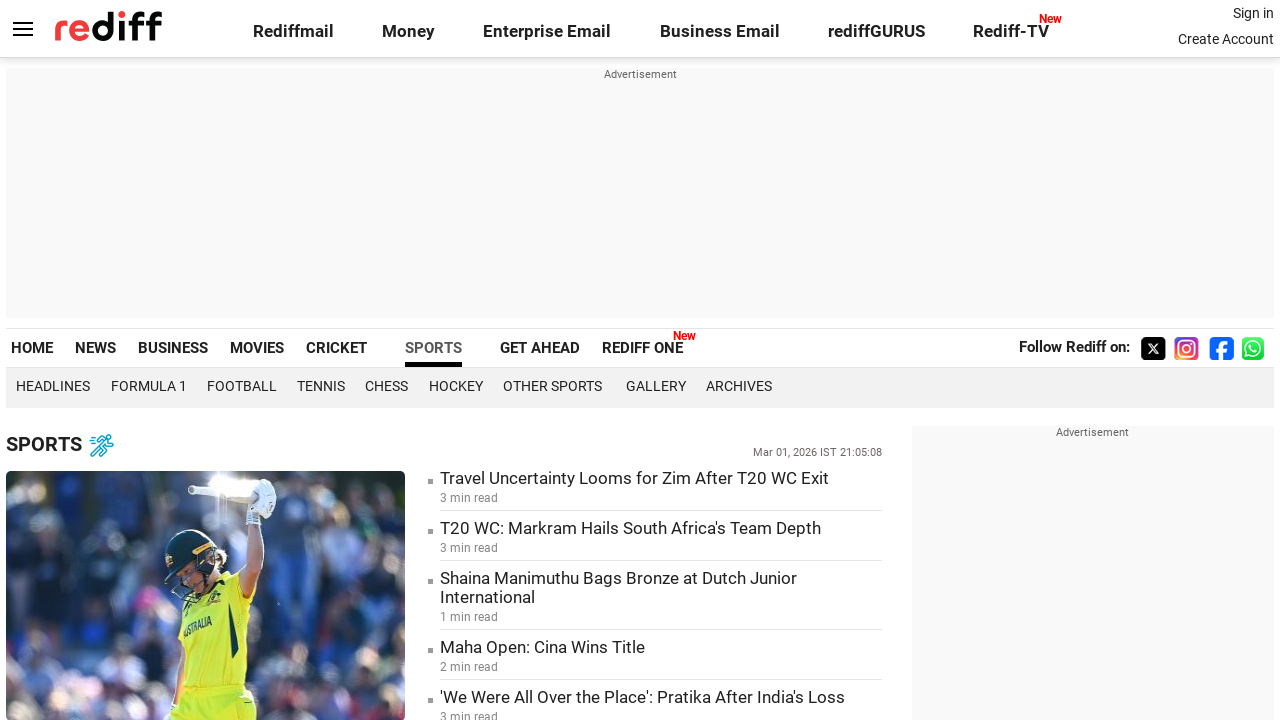

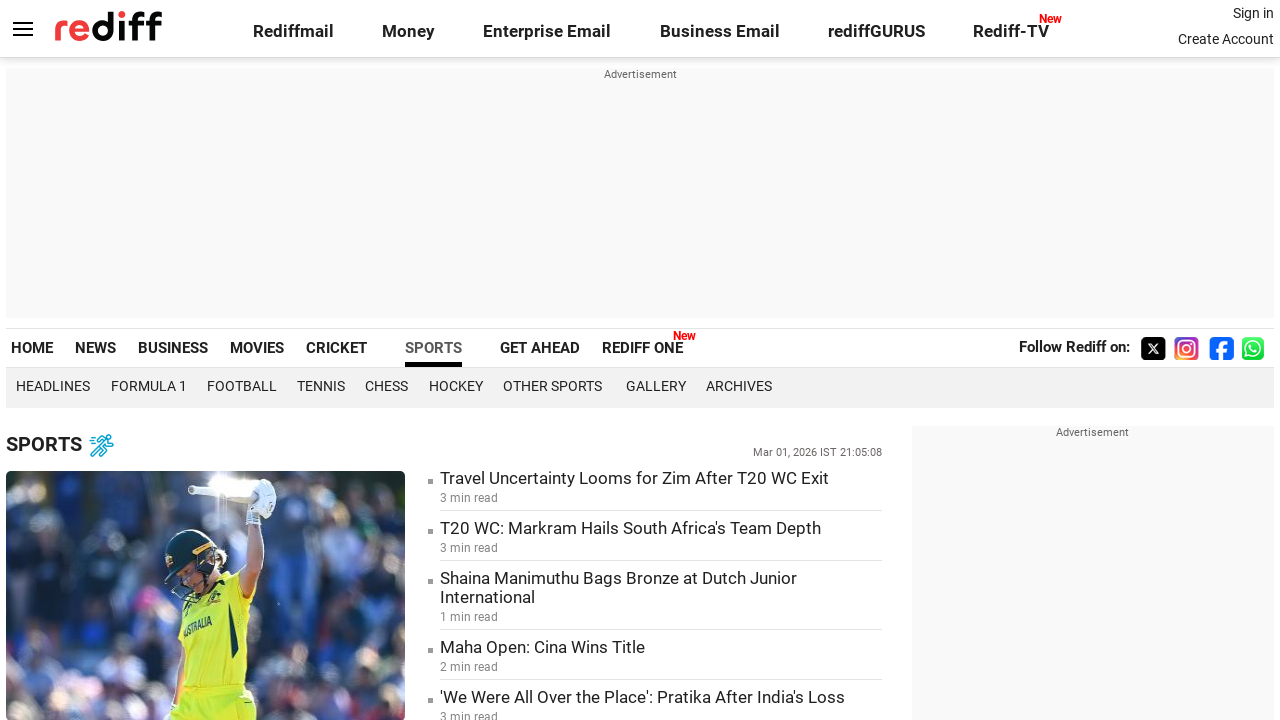